Navigates to the LIC India website and resizes the browser window to 300x200 pixels

Starting URL: https://licindia.in/

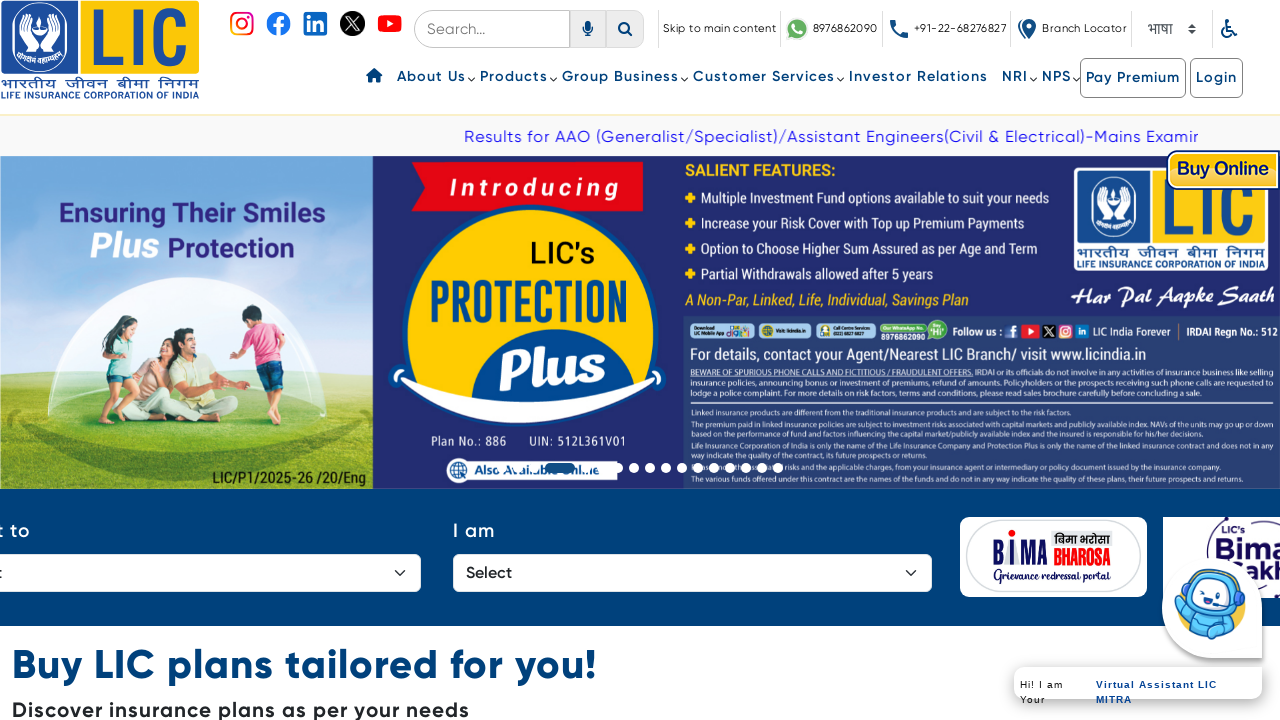

Resized browser viewport to 300x200 pixels
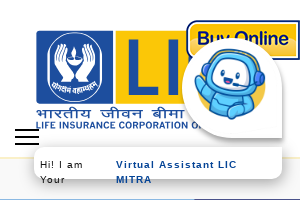

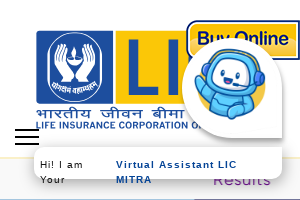